Tests FAQ accordion functionality by clicking on the zero gravity question and verifying the answer becomes visible

Starting URL: https://njit-final-group-project.vercel.app/faq

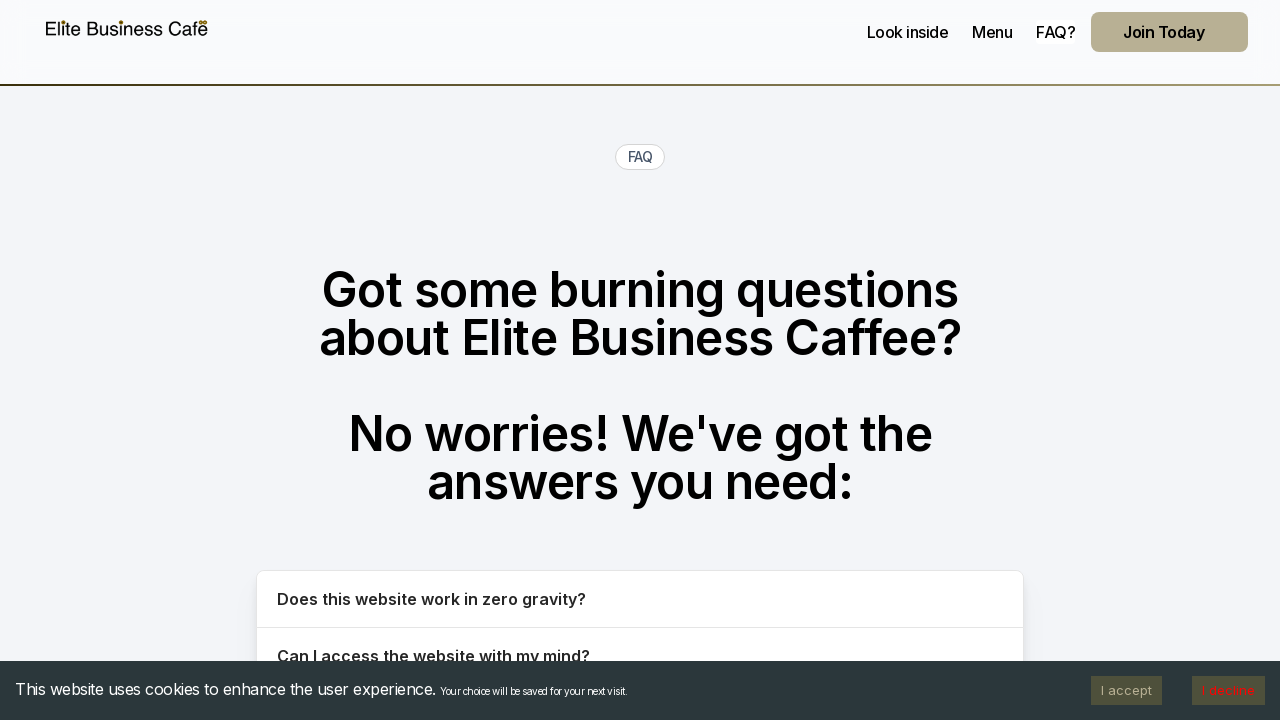

Navigated to FAQ page
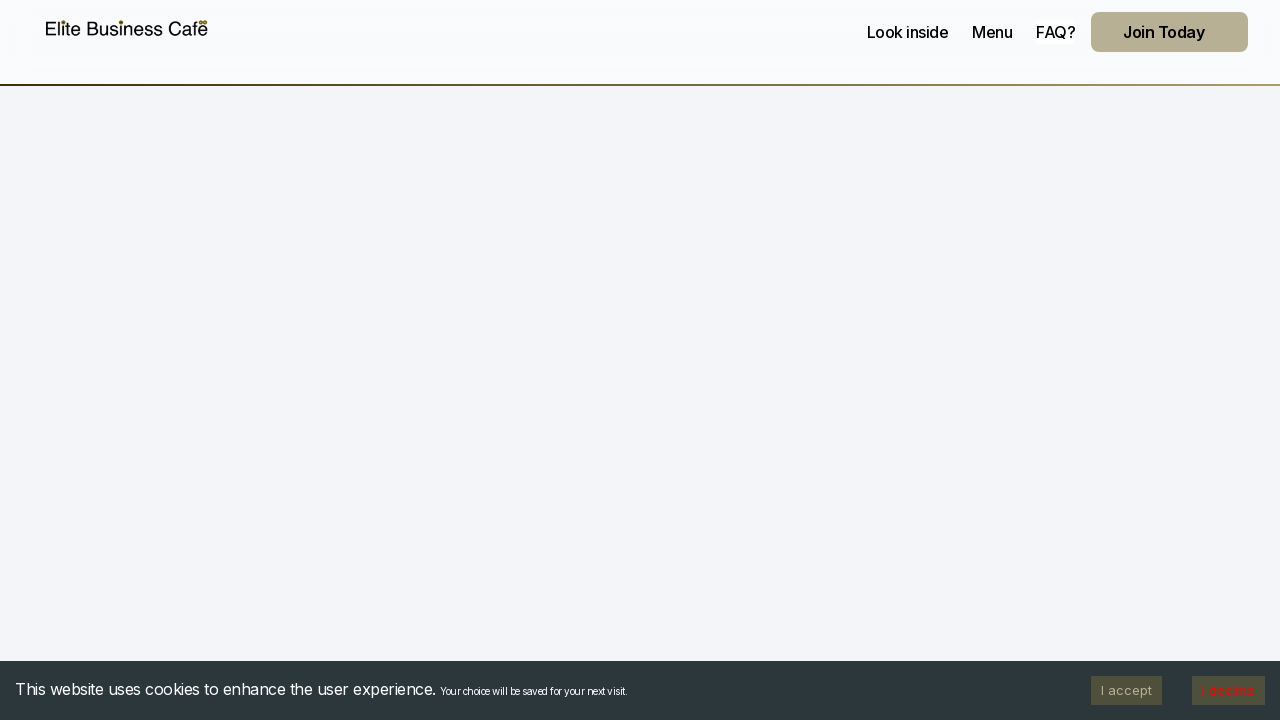

Clicked on 'Does this website work in zero gravity?' FAQ question at (640, 619) on button:text("Does this website work in zero gravity?")
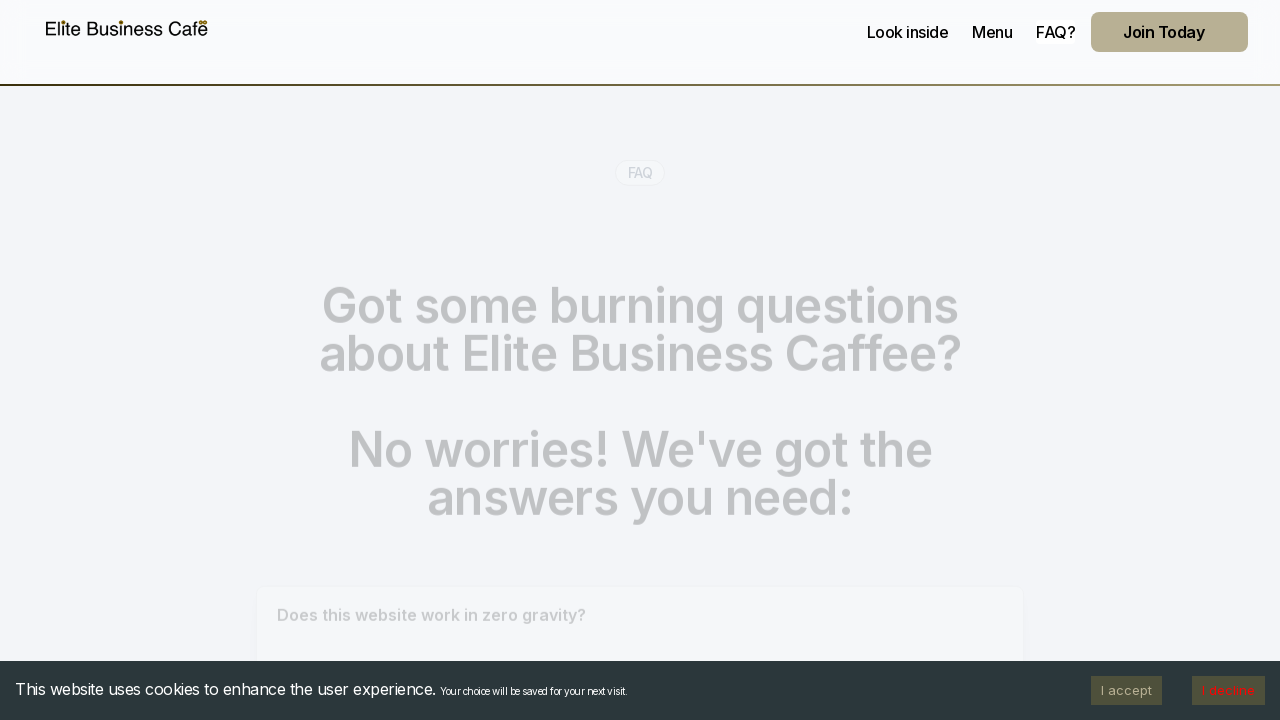

Verified FAQ answer about zero gravity became visible
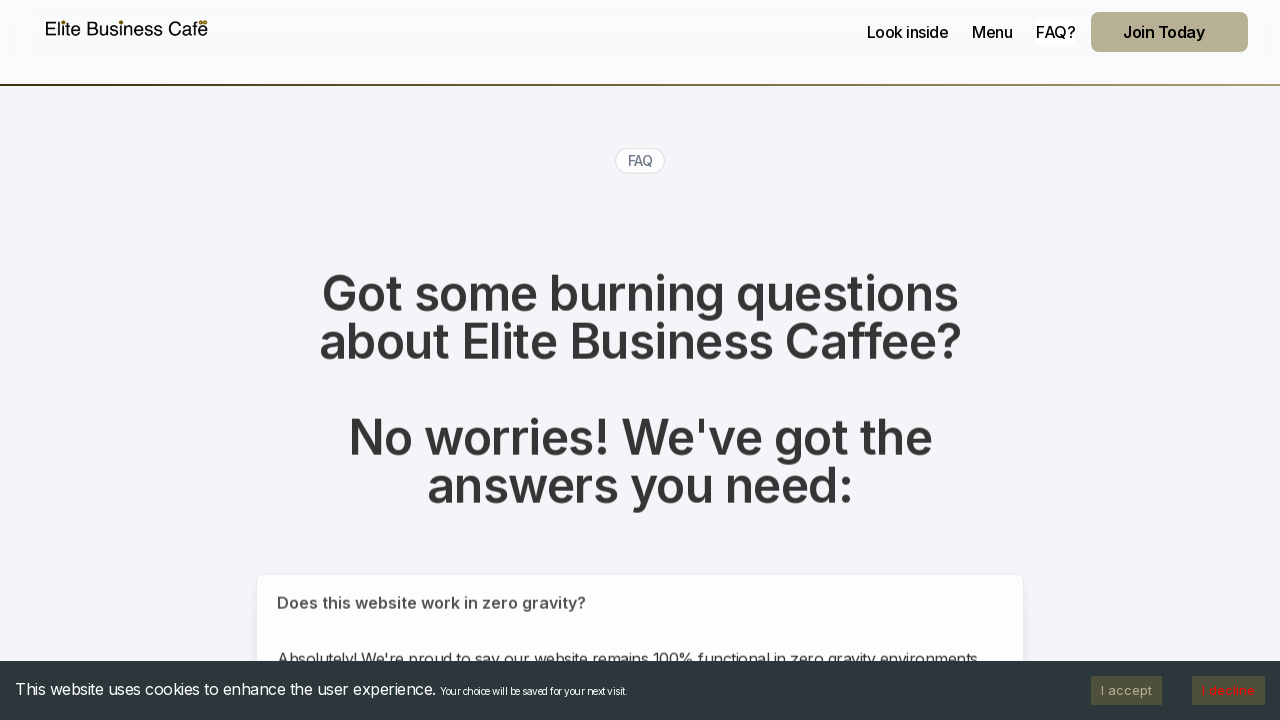

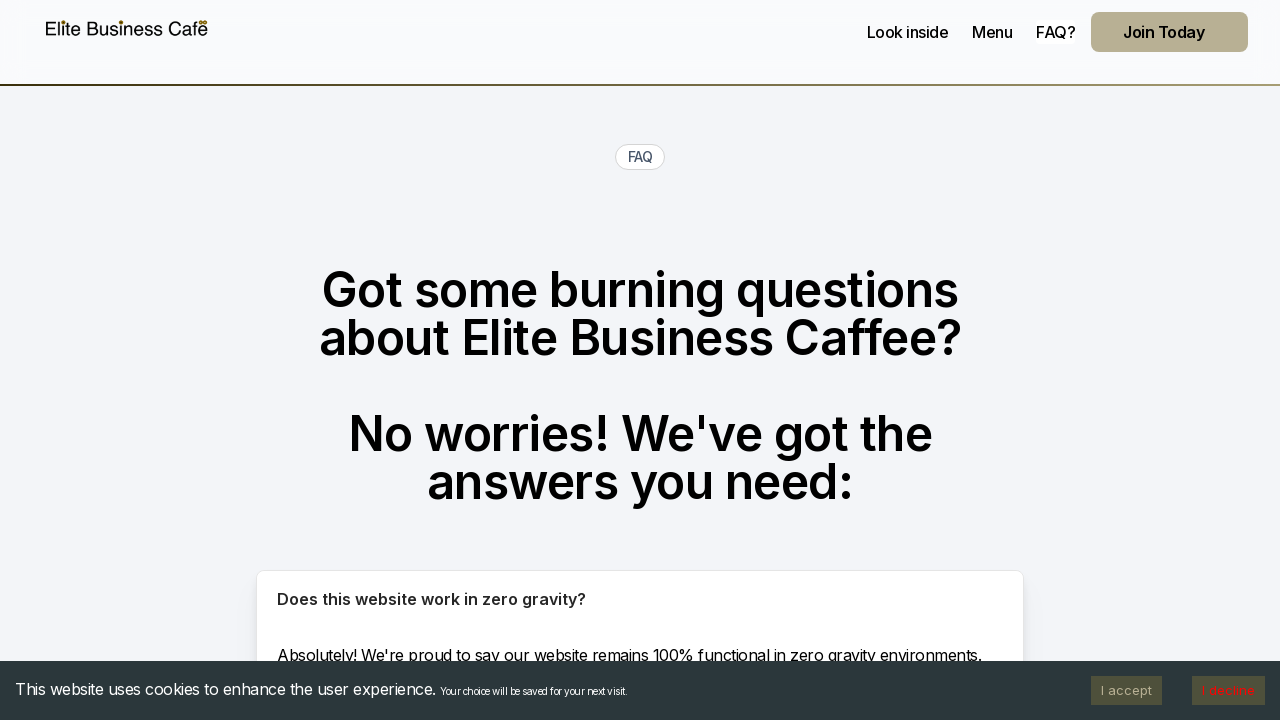